Tests the search functionality on a product offers page by entering "Rice" in the search field and verifying that filtered results match the displayed results

Starting URL: https://rahulshettyacademy.com/seleniumPractise/#/offers

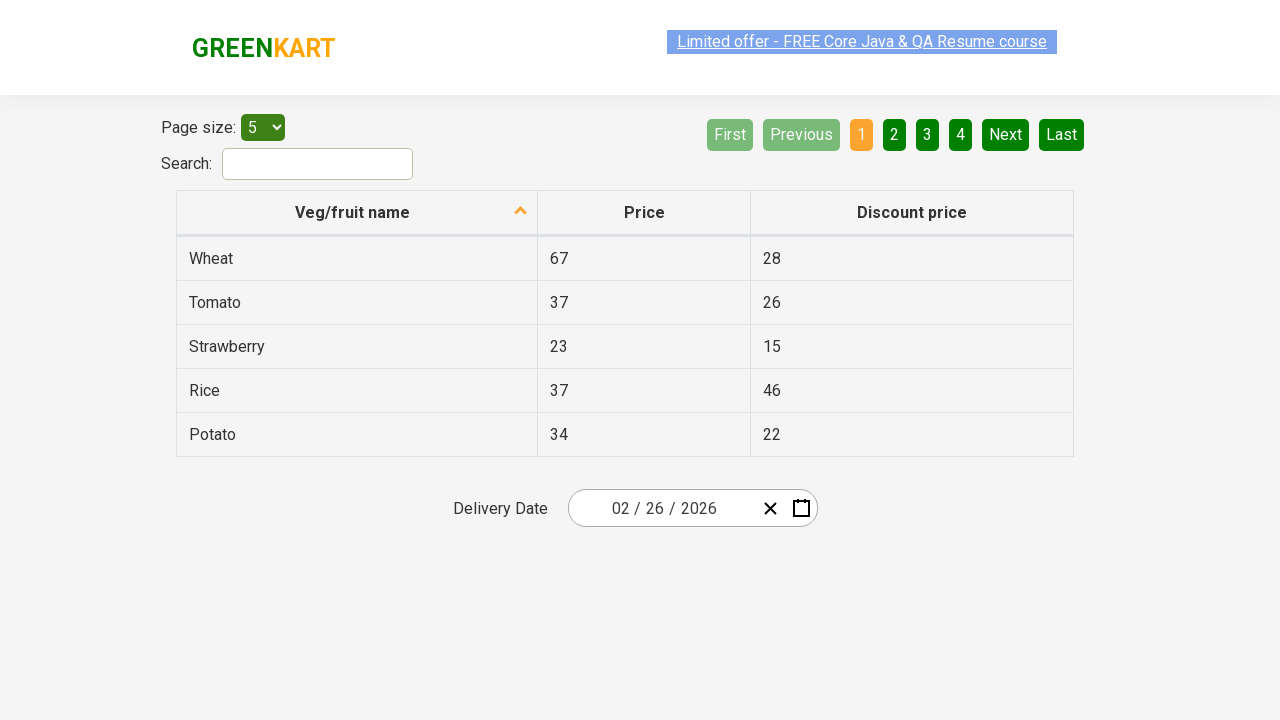

Filled search field with 'Rice' on input#search-field
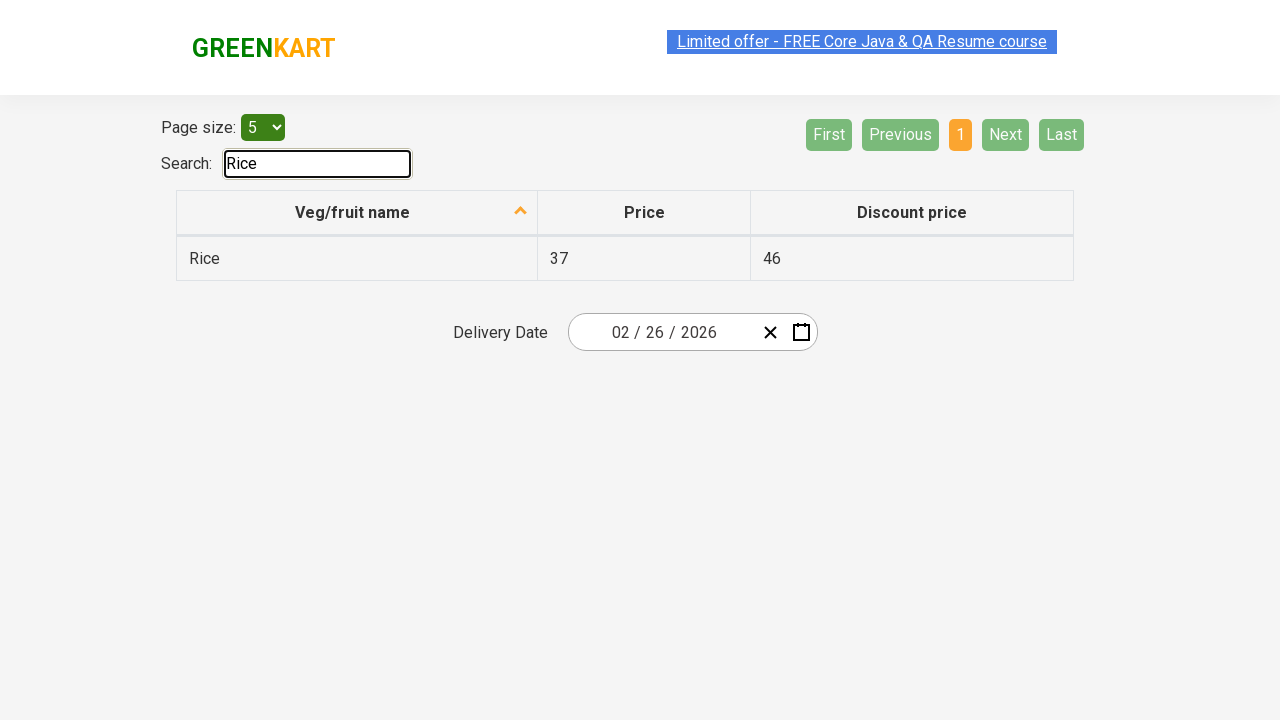

Waited for table to update with filtered results
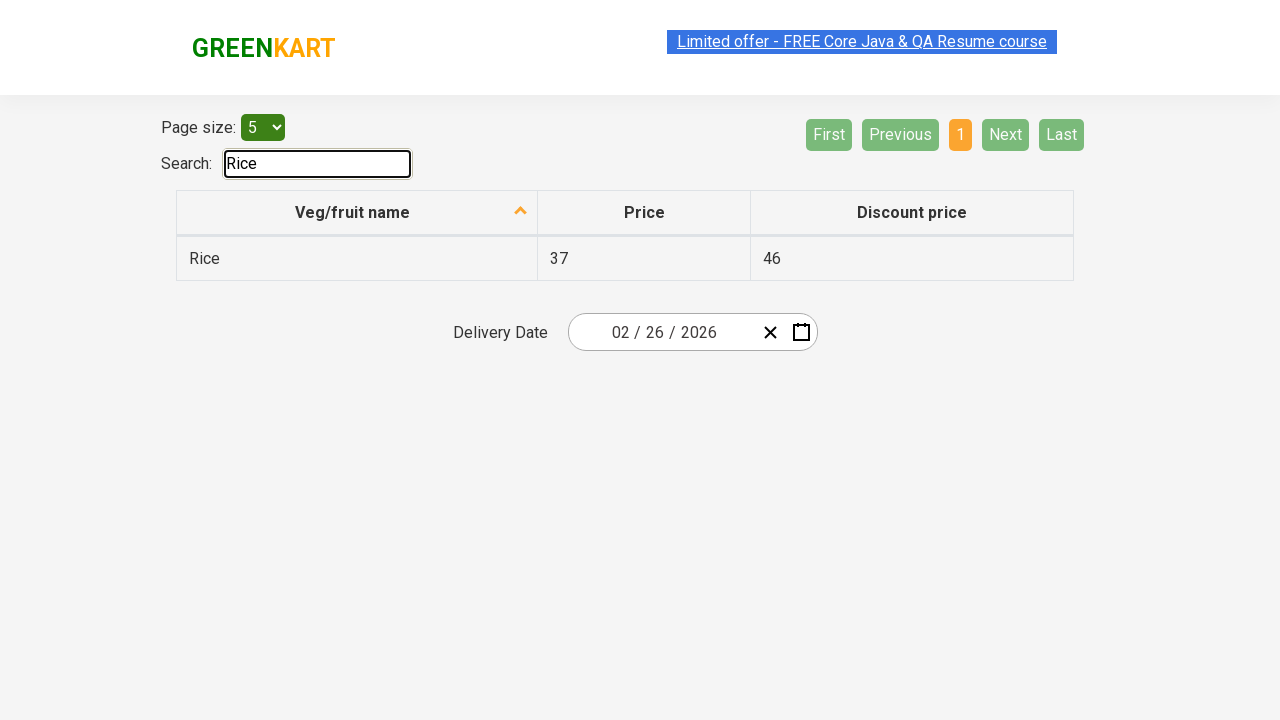

Retrieved all items from first column of results table
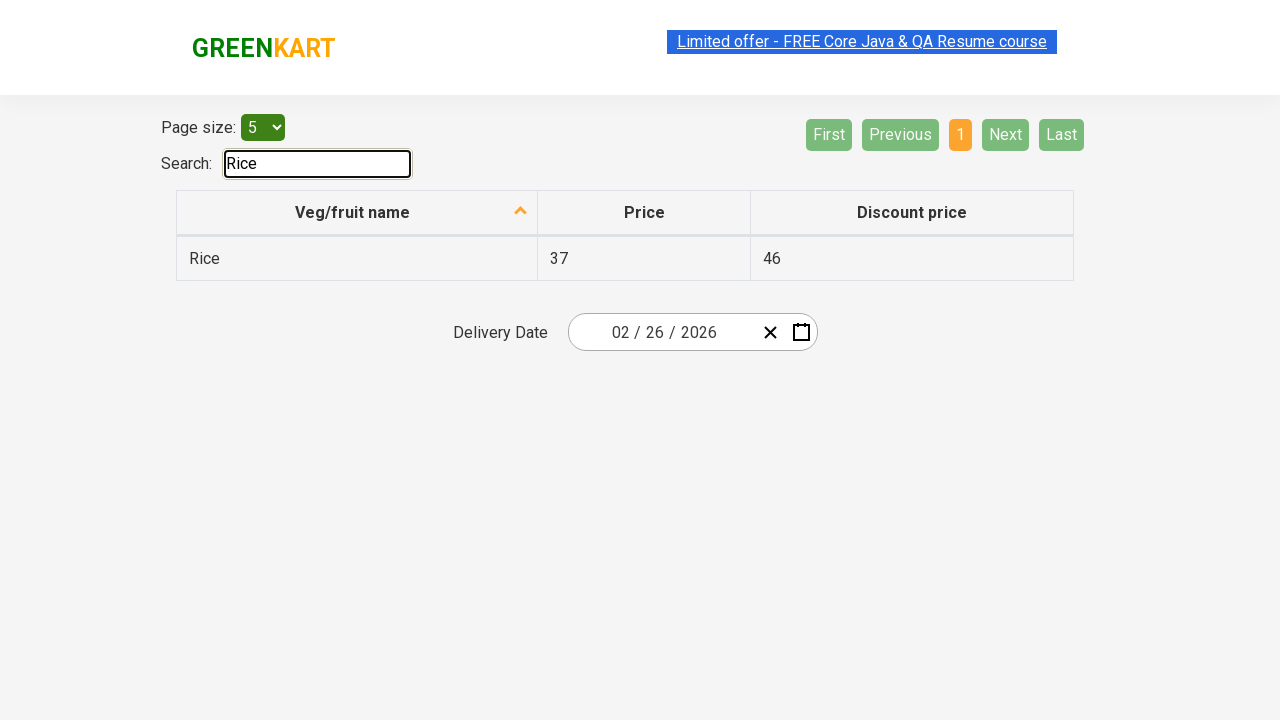

Verified item 'Rice' contains 'Rice'
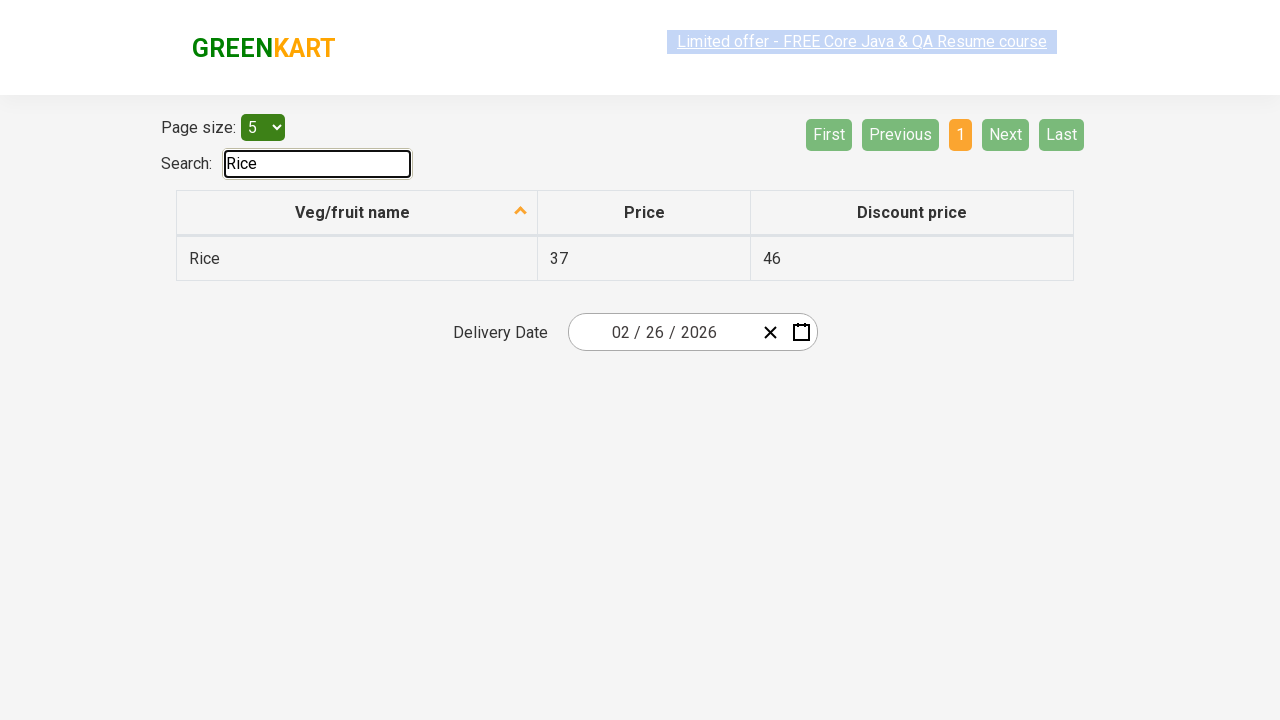

Verified that at least one search result is displayed
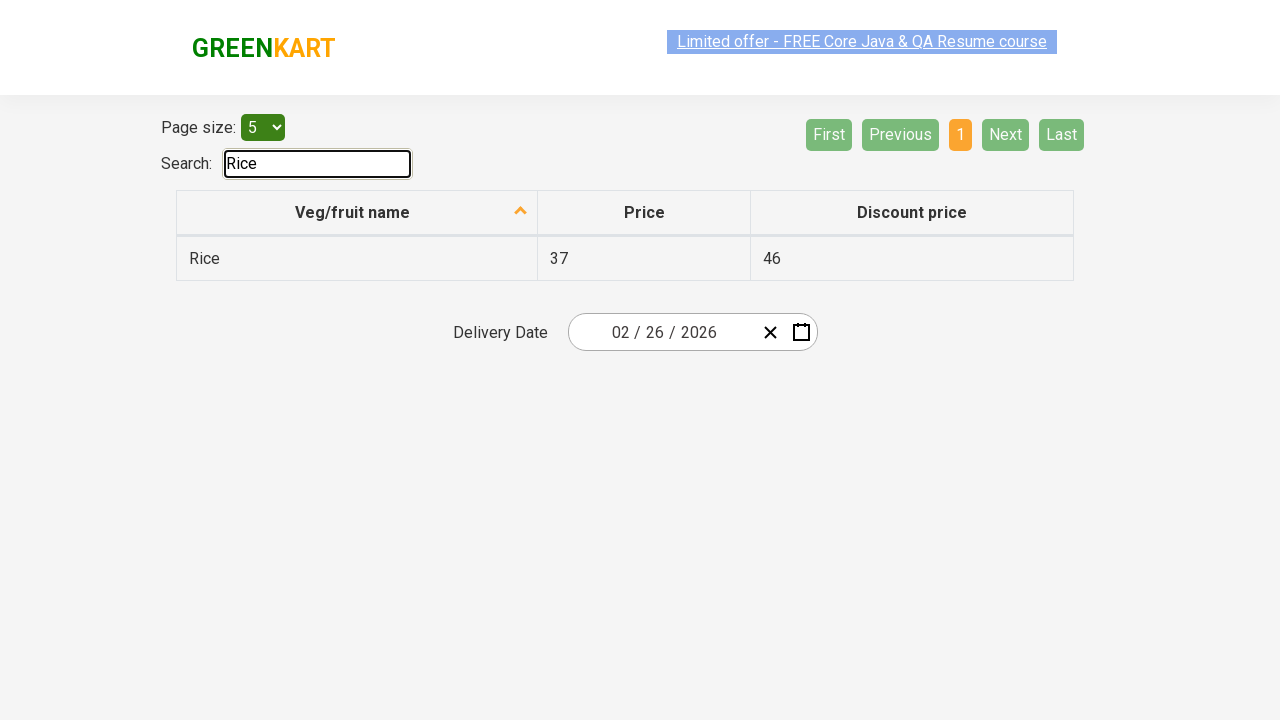

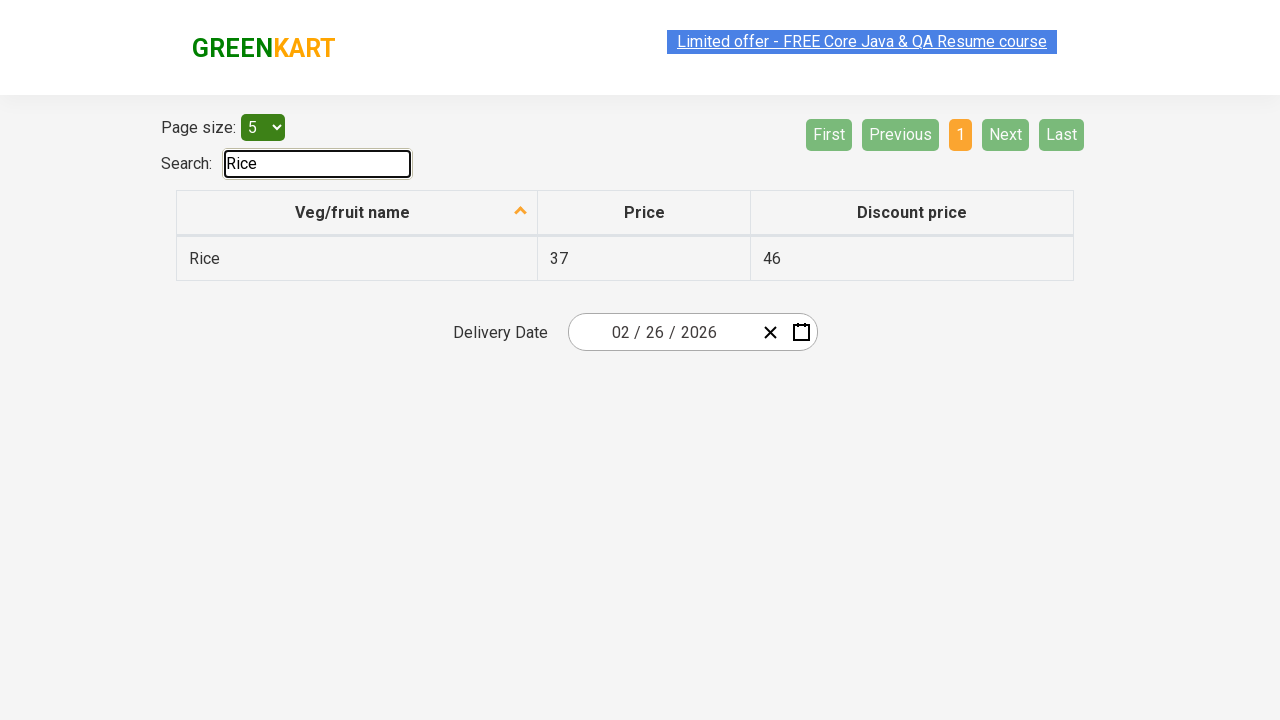